Tests the jQuery UI datepicker functionality by opening the calendar widget and selecting a specific date

Starting URL: https://jqueryui.com/datepicker/

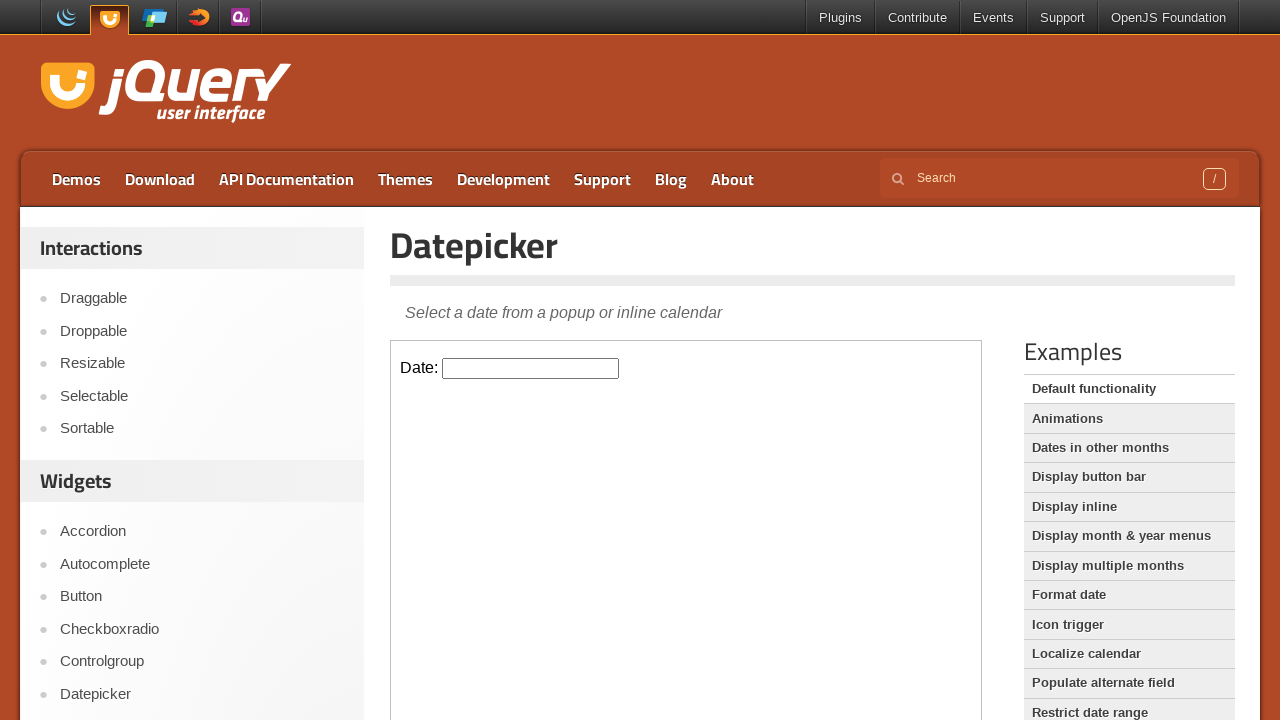

Located the demo iframe containing the datepicker
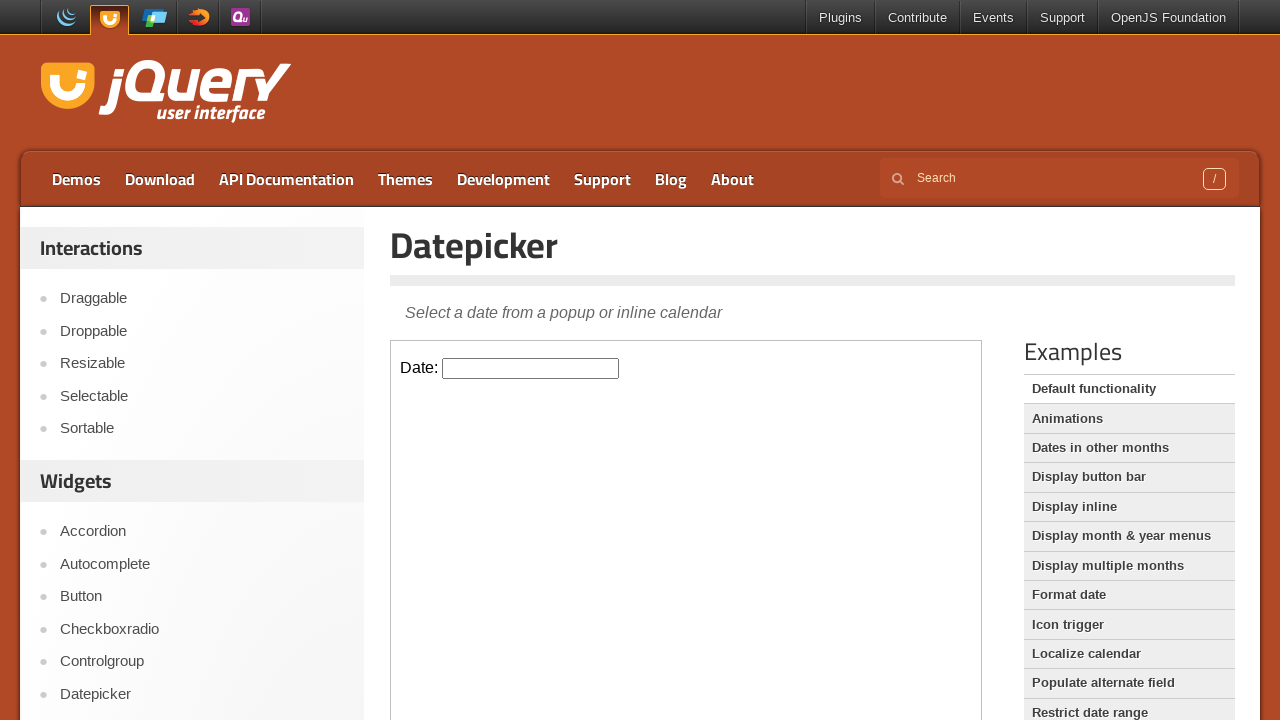

Clicked on the datepicker input field to open the calendar widget at (531, 368) on .demo-frame >> internal:control=enter-frame >> #datepicker
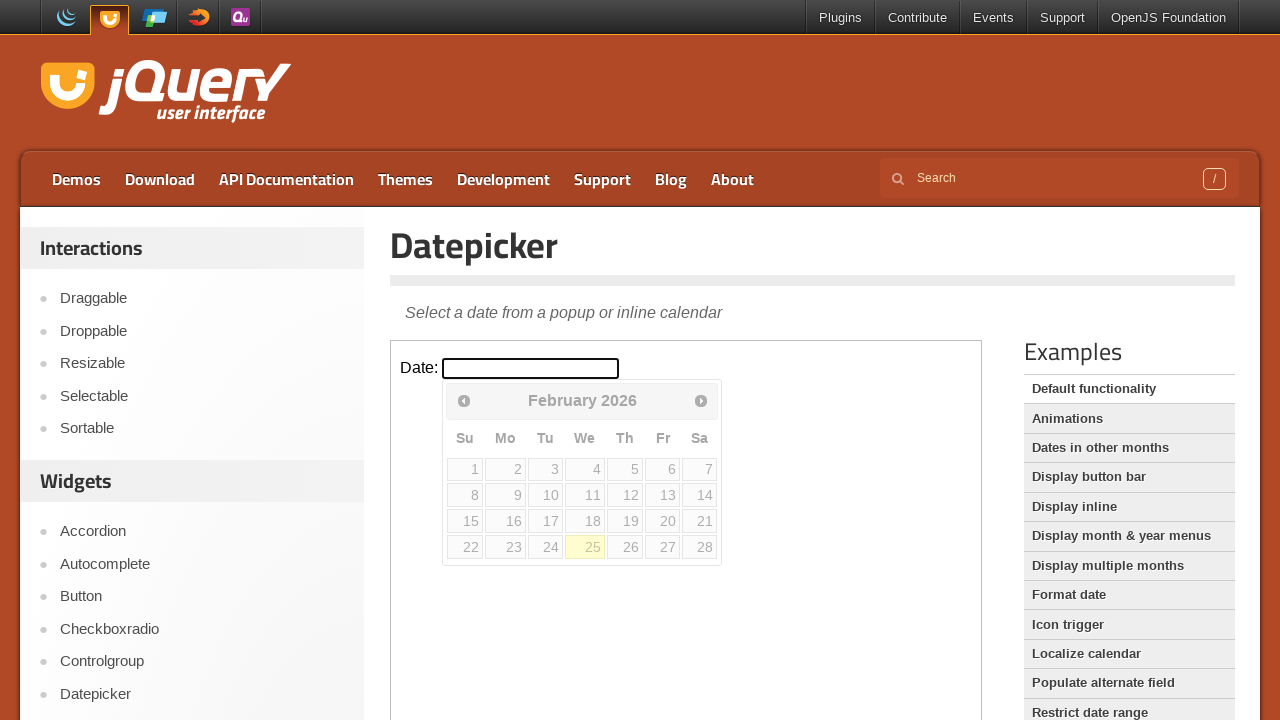

Selected day 22 from the calendar widget at (465, 547) on .demo-frame >> internal:control=enter-frame >> xpath=//div//table//tbody//tr//td
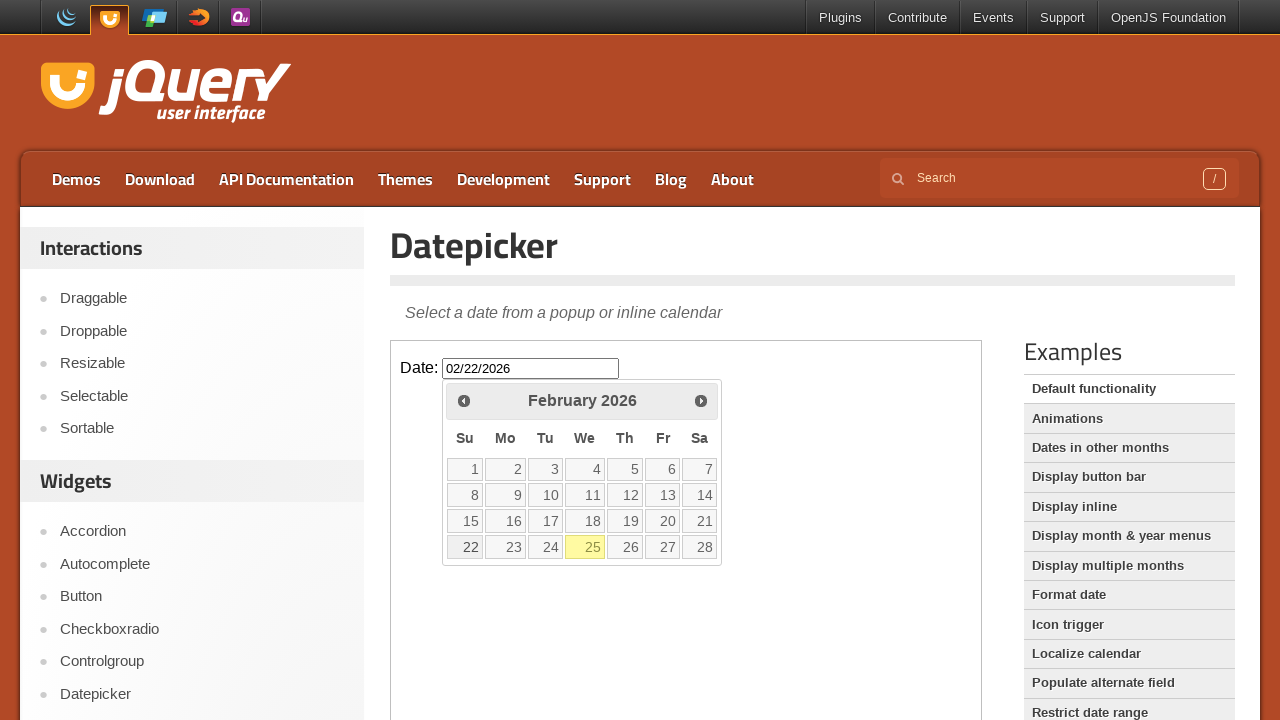

Retrieved selected date value: 02/22/2026
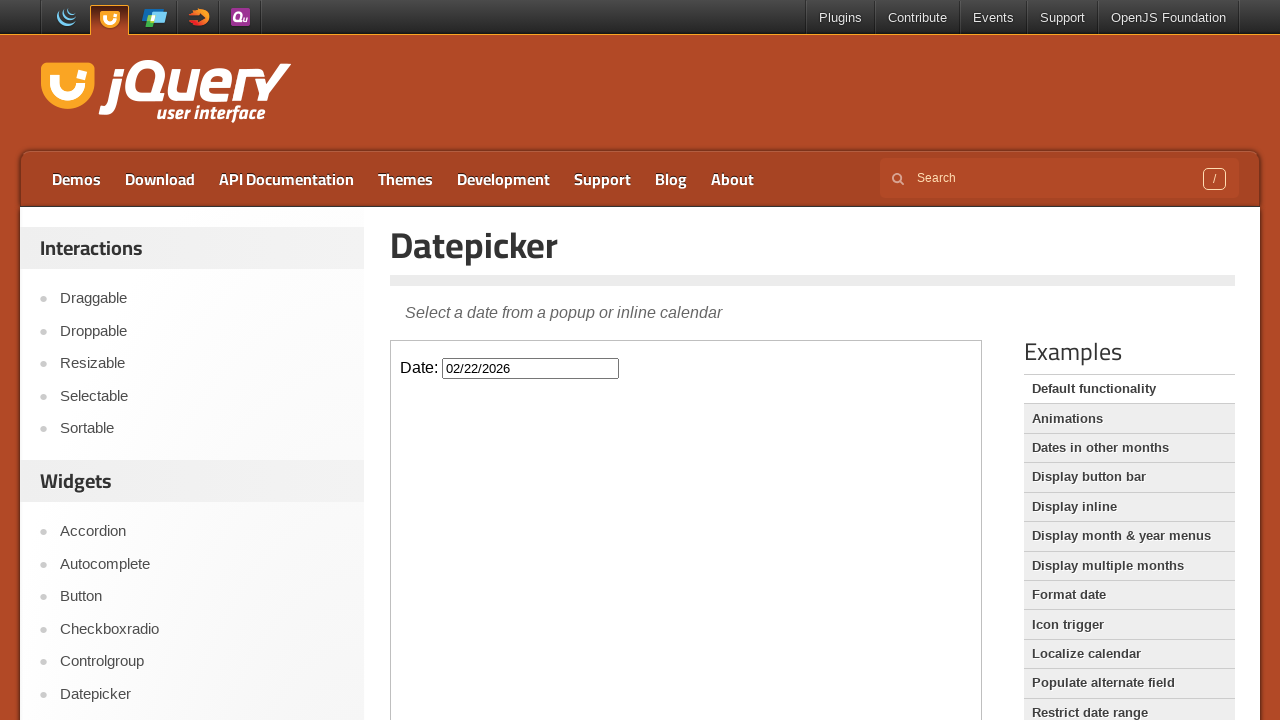

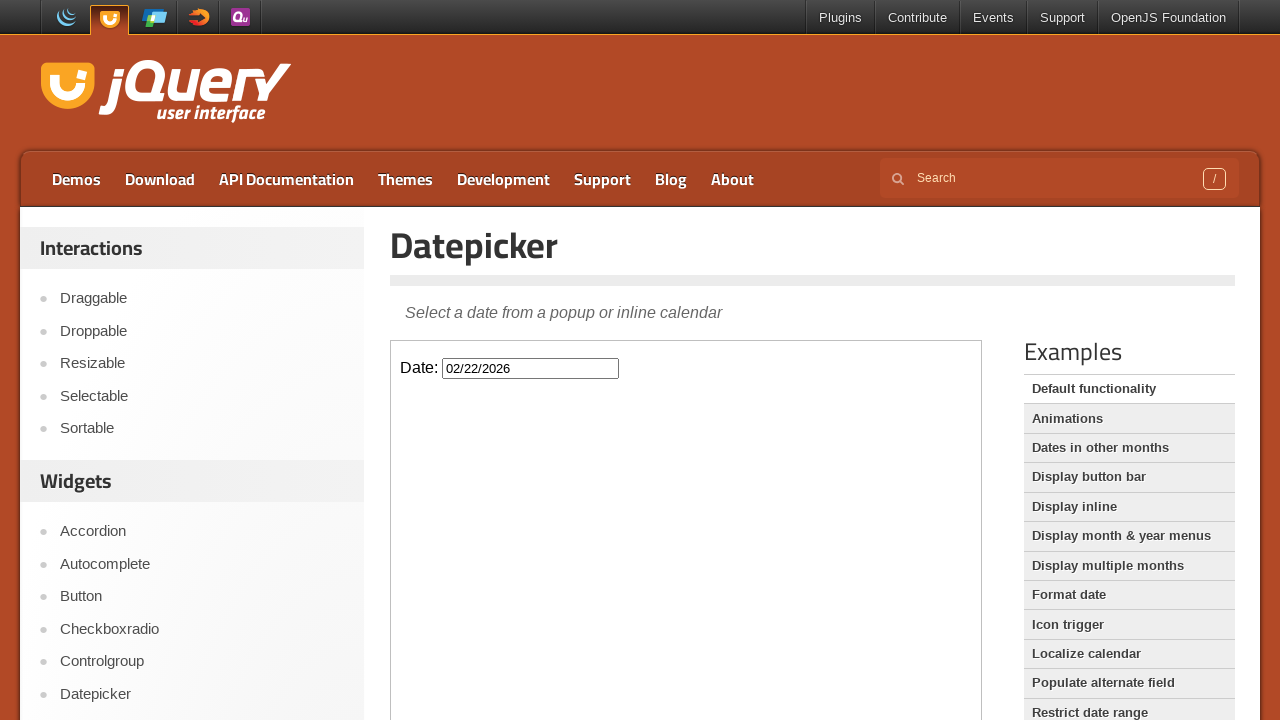